Navigates to Yeti Airlines website homepage

Starting URL: https://www.yetiairlines.com/

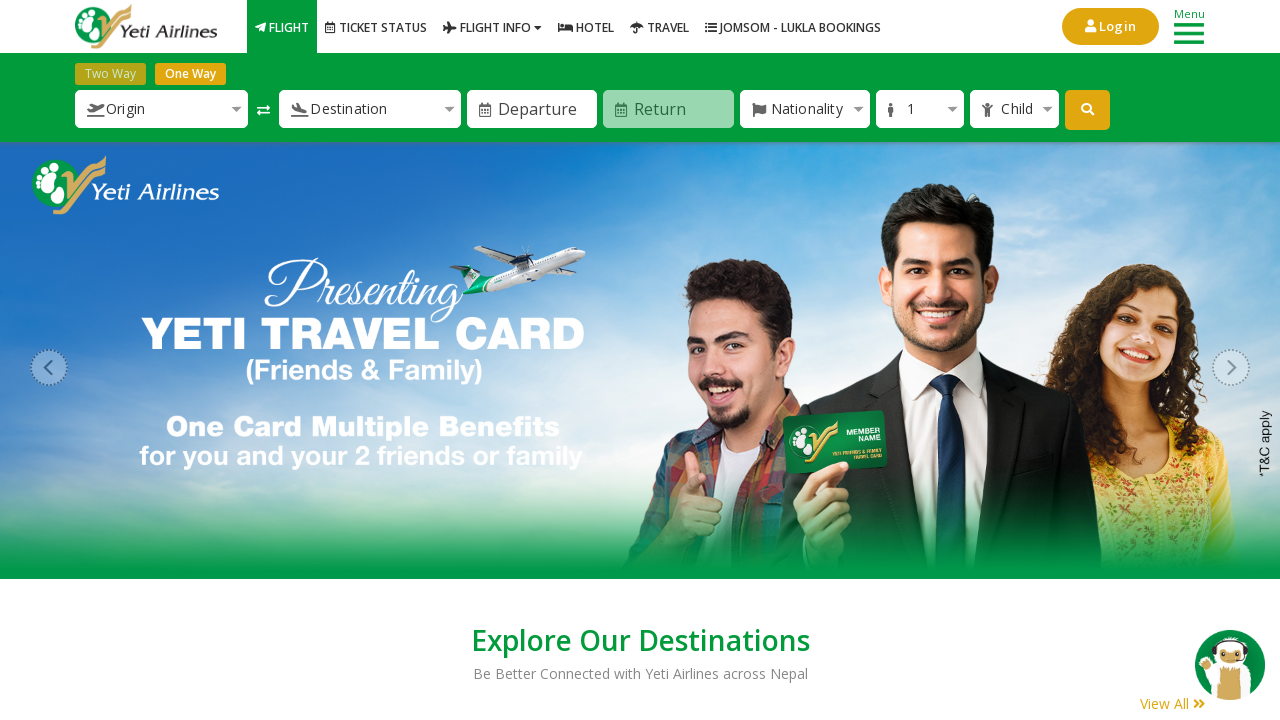

Waited for Yeti Airlines homepage to load with networkidle state
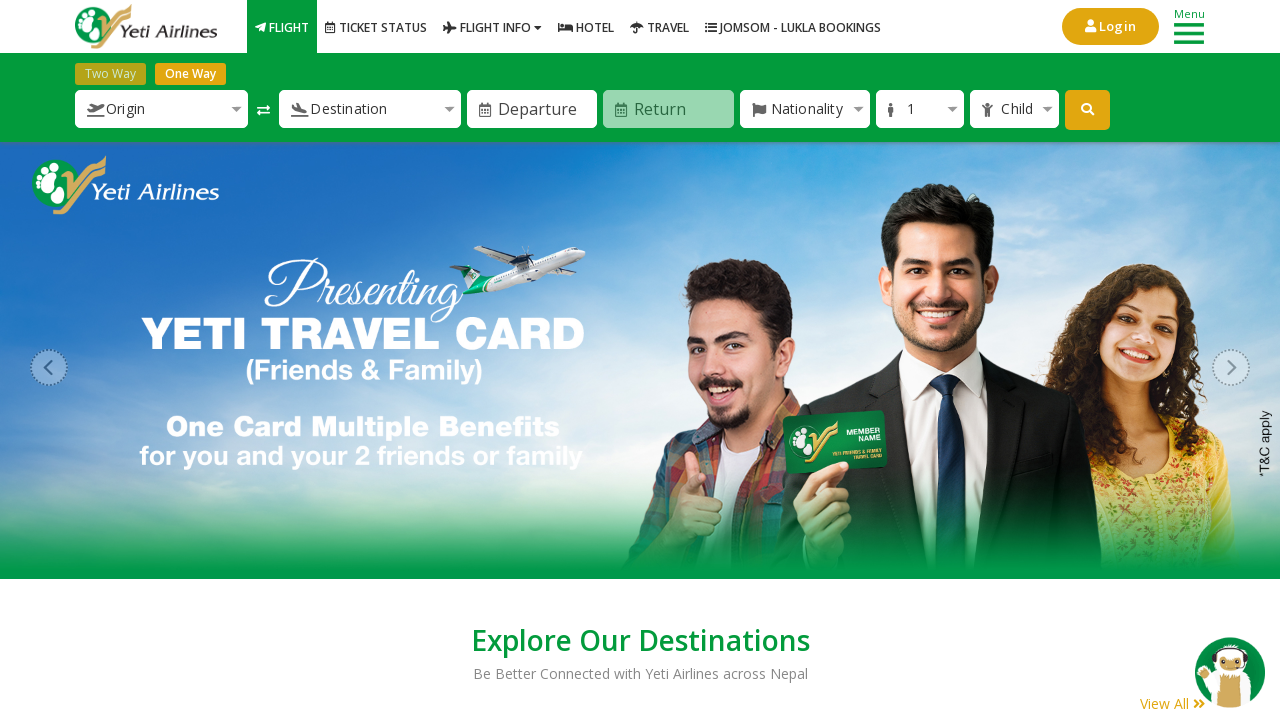

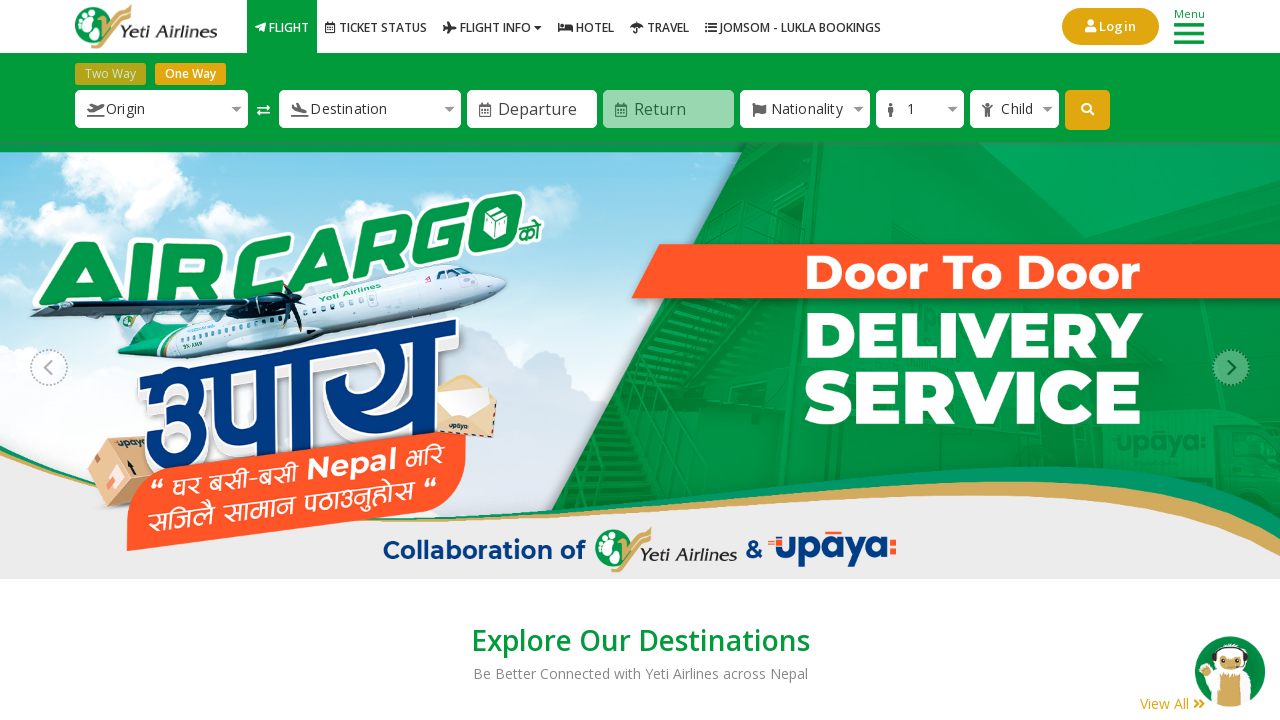